Tests JavaScript alert box functionality by triggering an alert, reading its text, and accepting it

Starting URL: https://www.hyrtutorials.com/p/alertsdemo.html

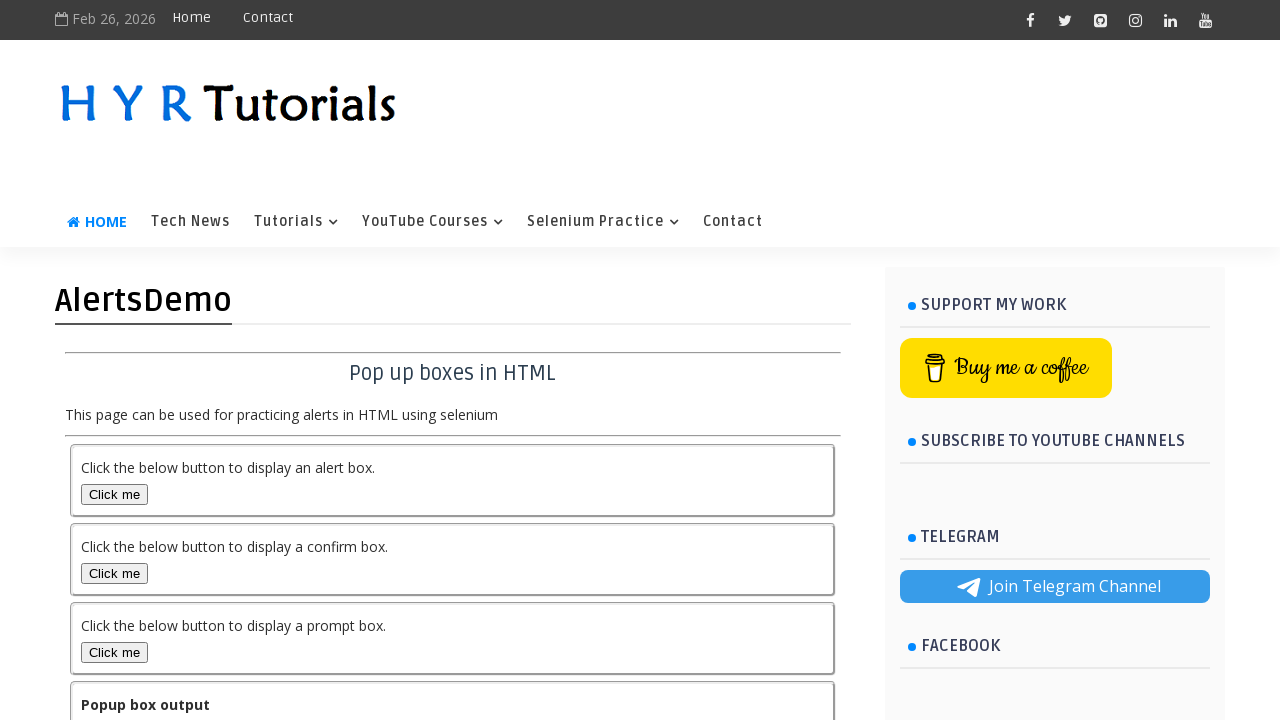

Clicked alert box button to trigger JavaScript alert at (114, 494) on #alertBox
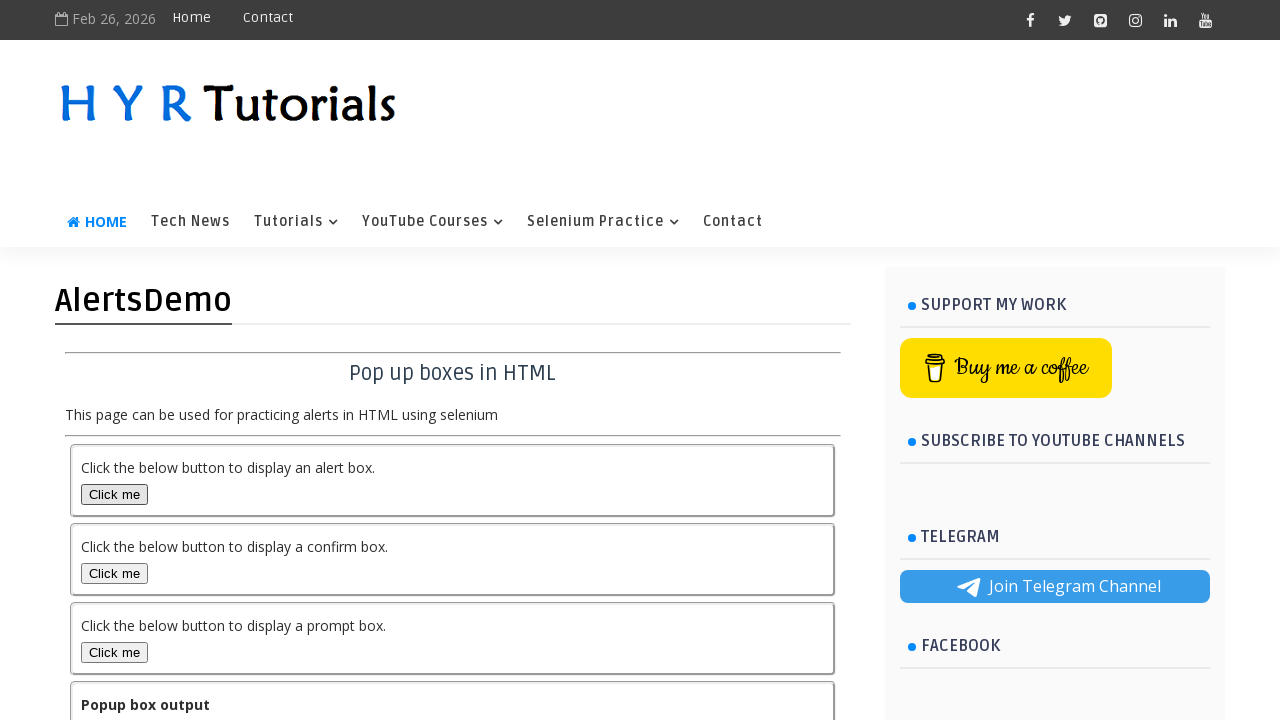

Set up dialog handler to accept alert
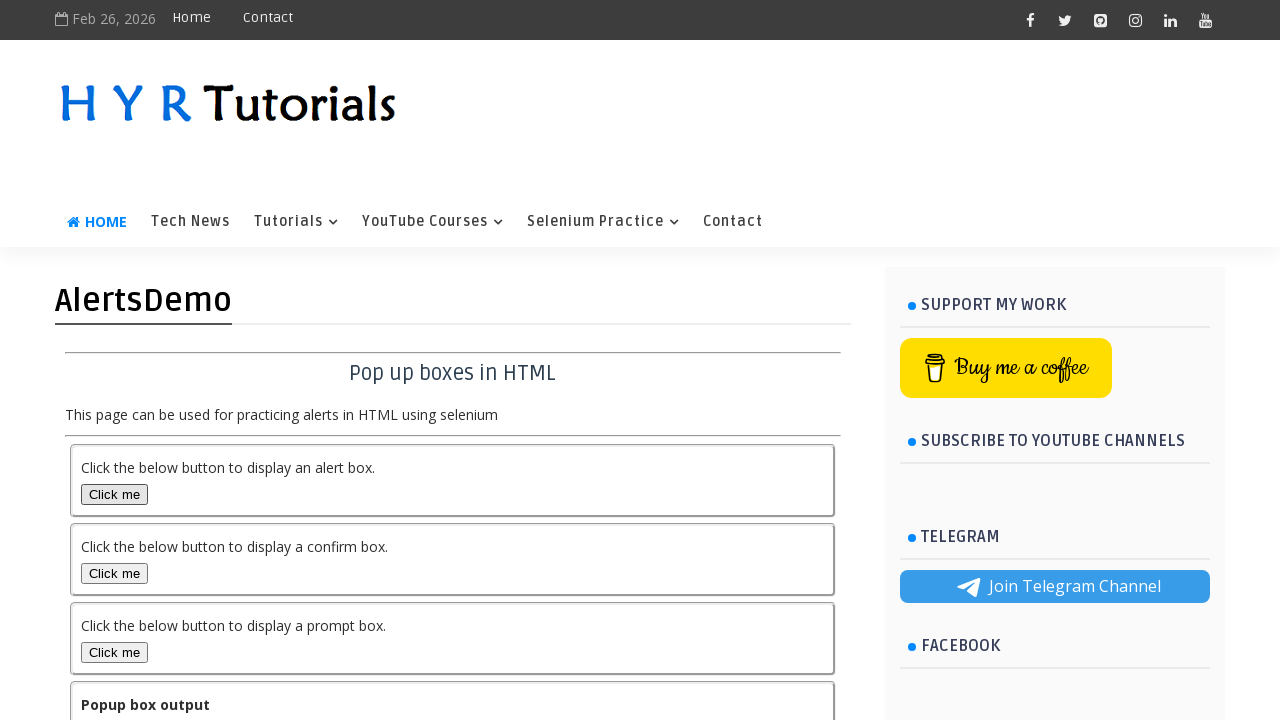

Alert was accepted and output text is displayed
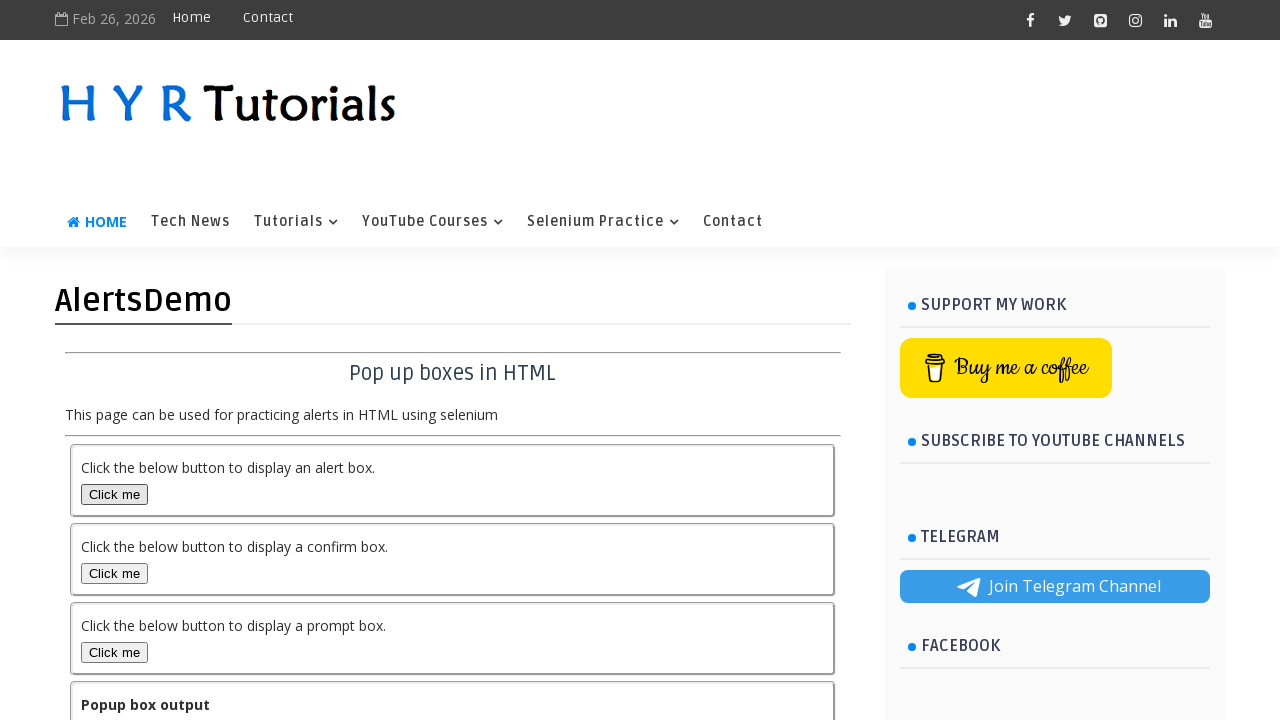

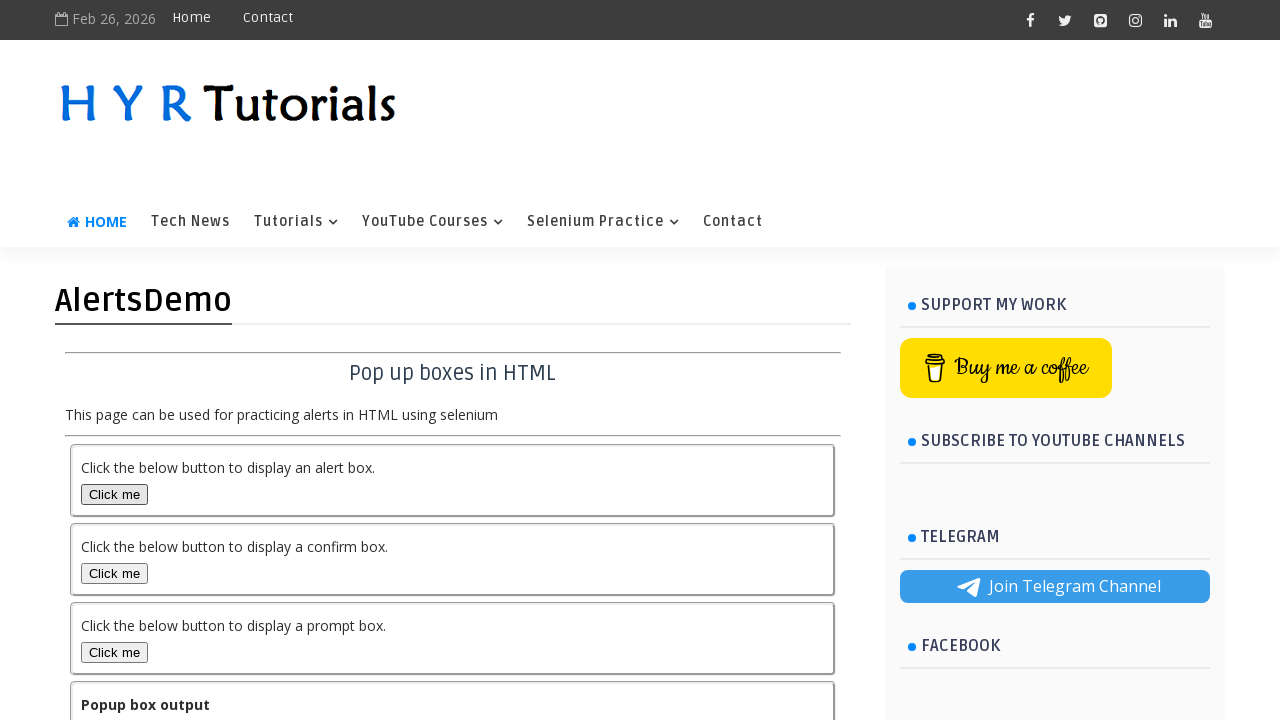